Verifies that the "Log In" button on the NextBaseCRM login page has the expected text value "Log In" by checking the button's value attribute.

Starting URL: https://login1.nextbasecrm.com/

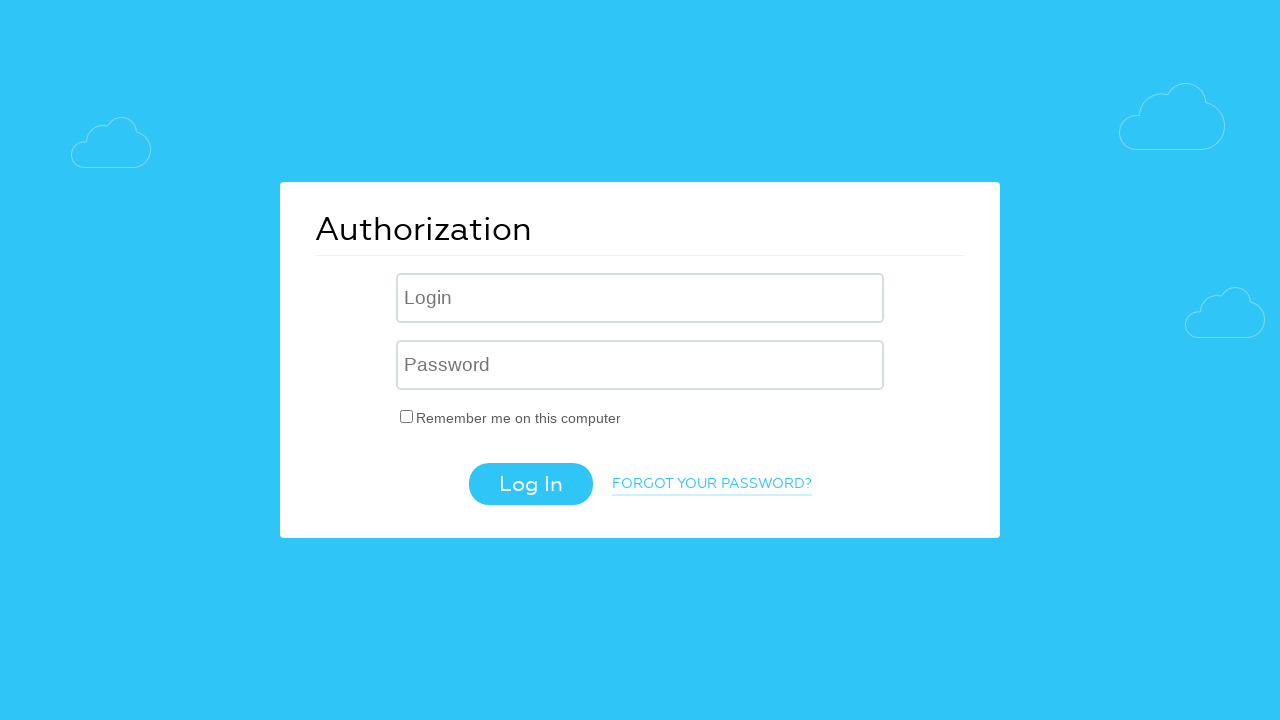

Waited for Log In button to be present on the page
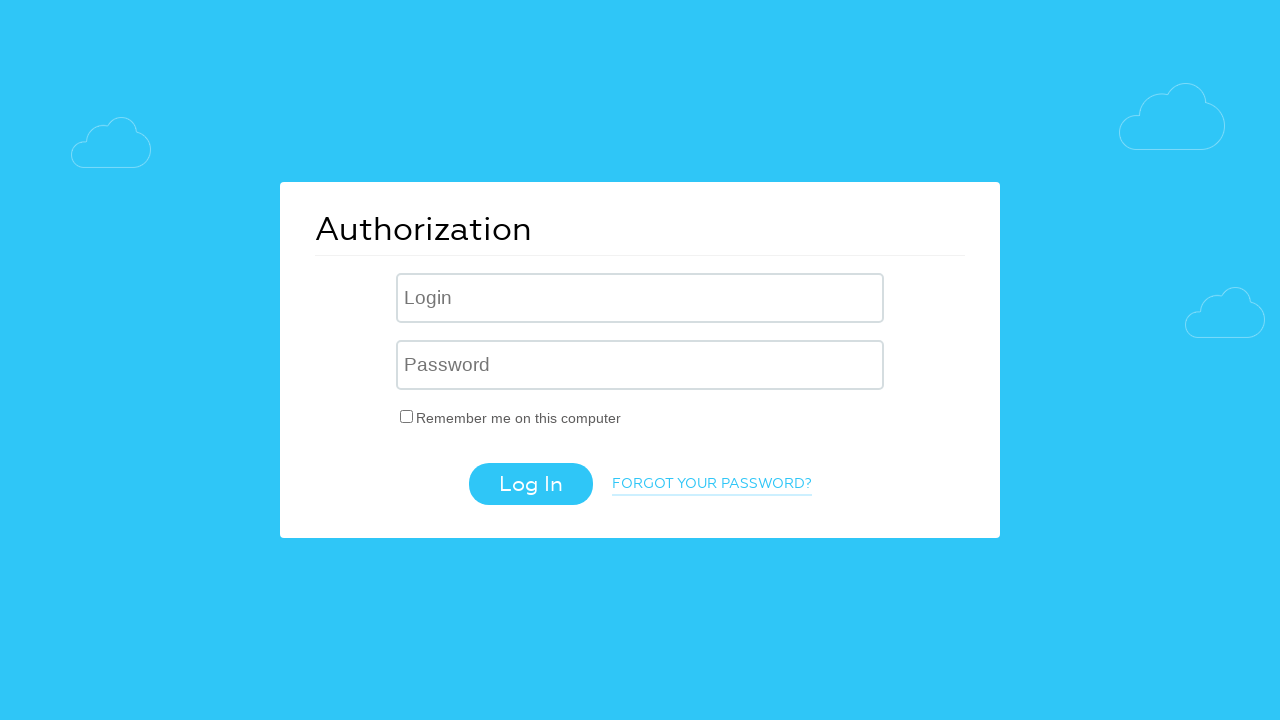

Retrieved the value attribute from the Log In button
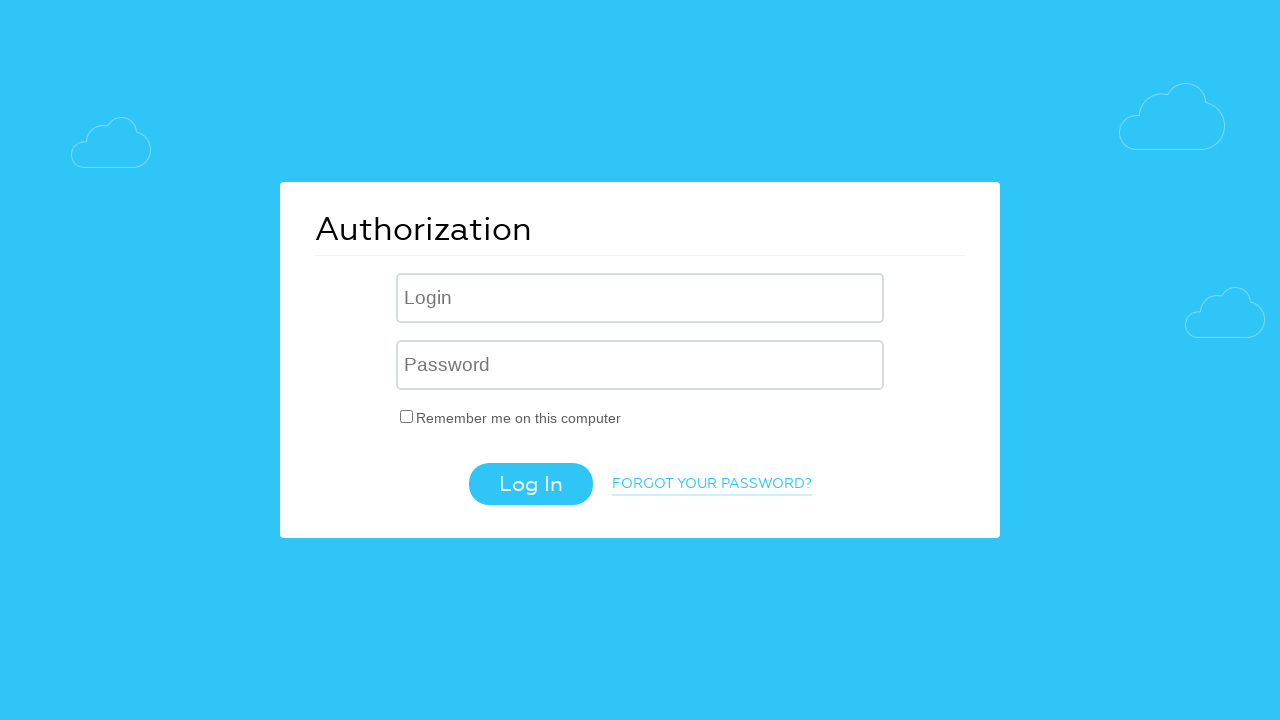

Set expected button text to 'Log In'
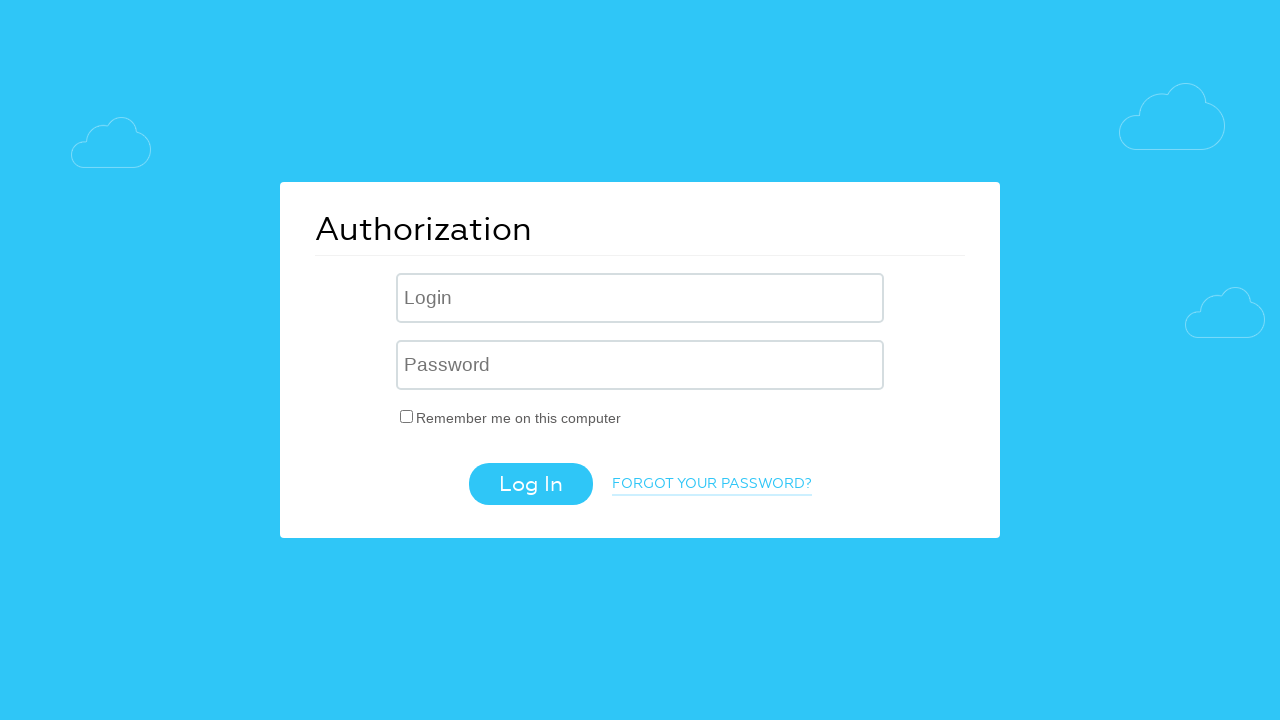

Verified Log In button text matches expected value: 'Log In'
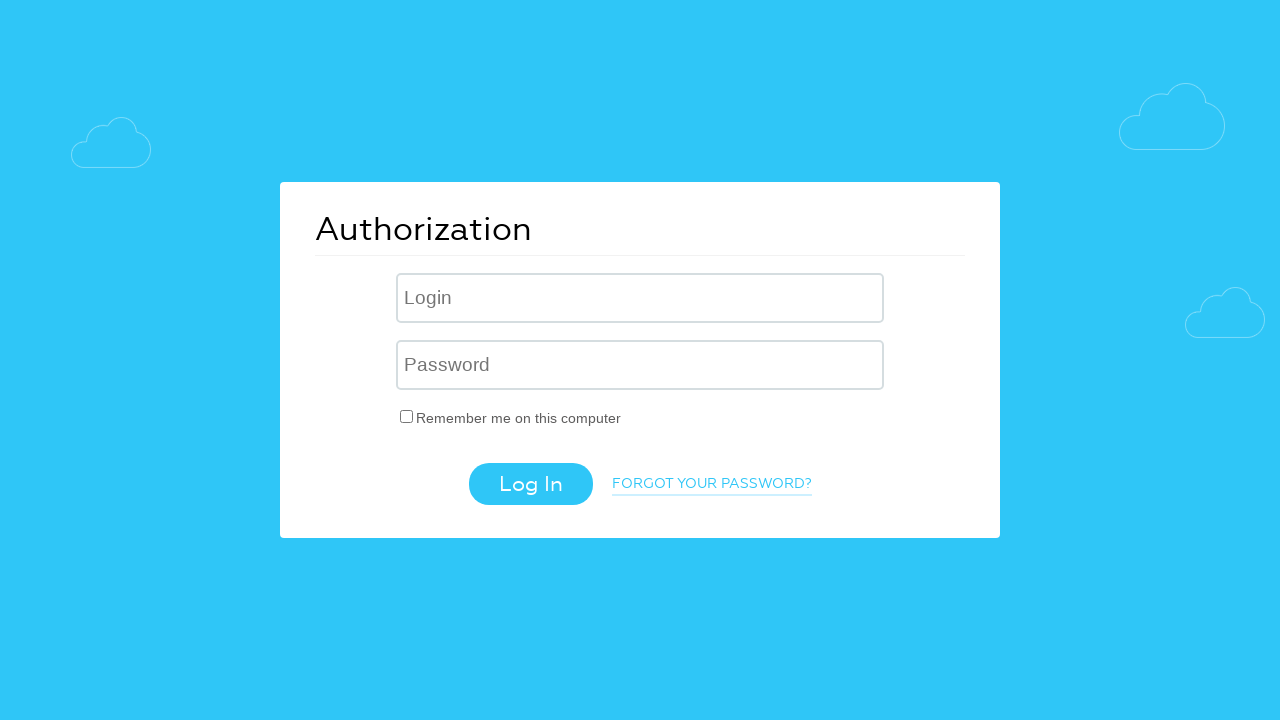

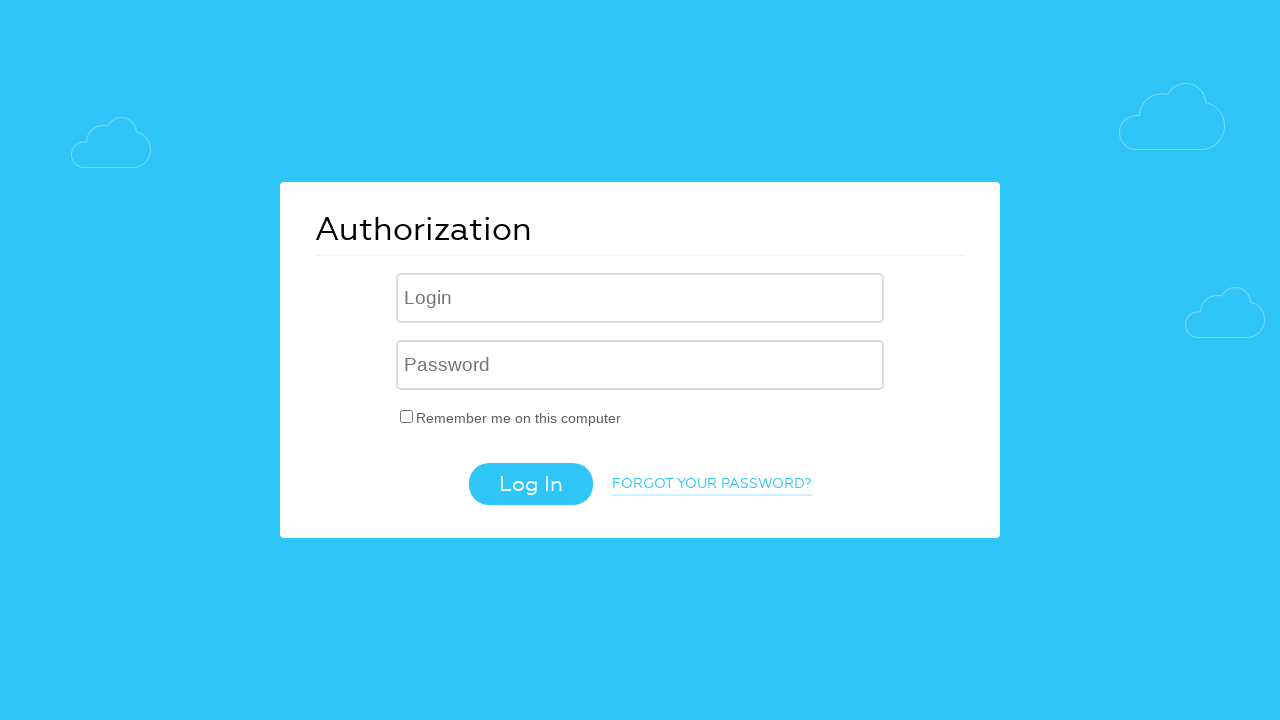